Tests dynamic content loading with explicit wait, clicking start and waiting for "Hello World!" to appear.

Starting URL: https://the-internet.herokuapp.com/dynamic_loading/2

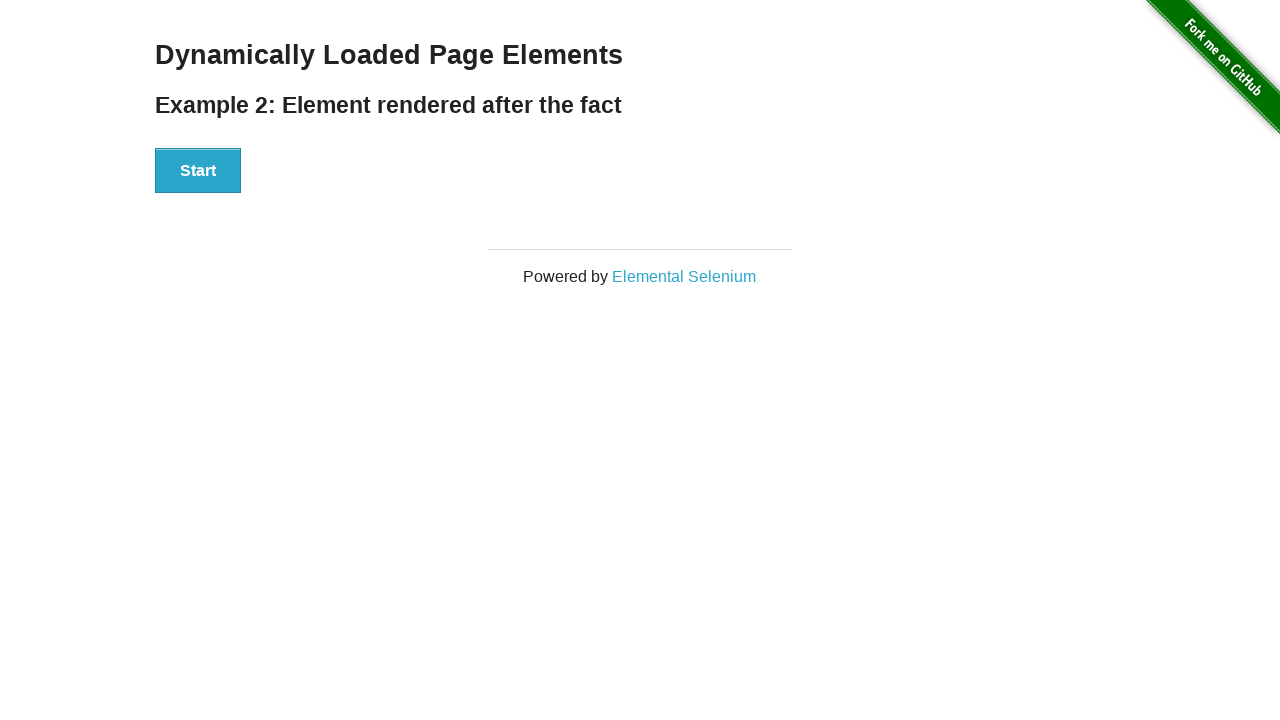

Clicked the start button to trigger dynamic content loading at (198, 171) on #start > button
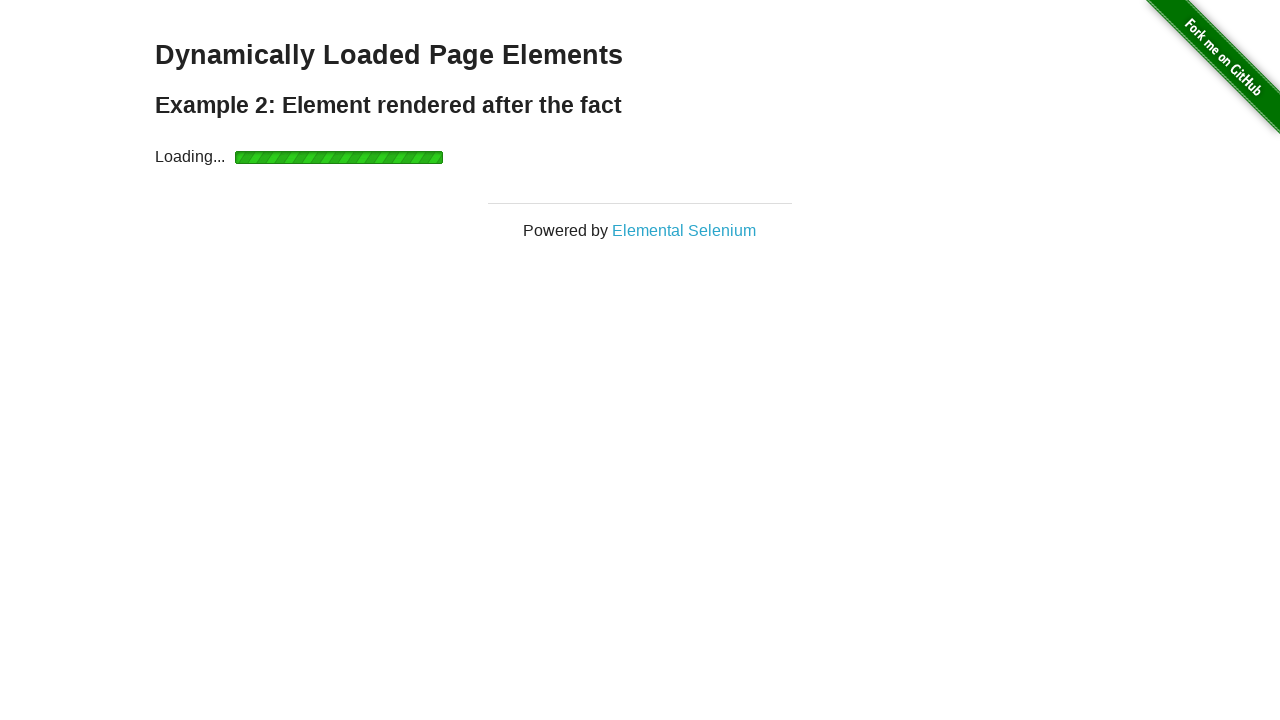

Waited for 'Hello World!' text to appear on the page
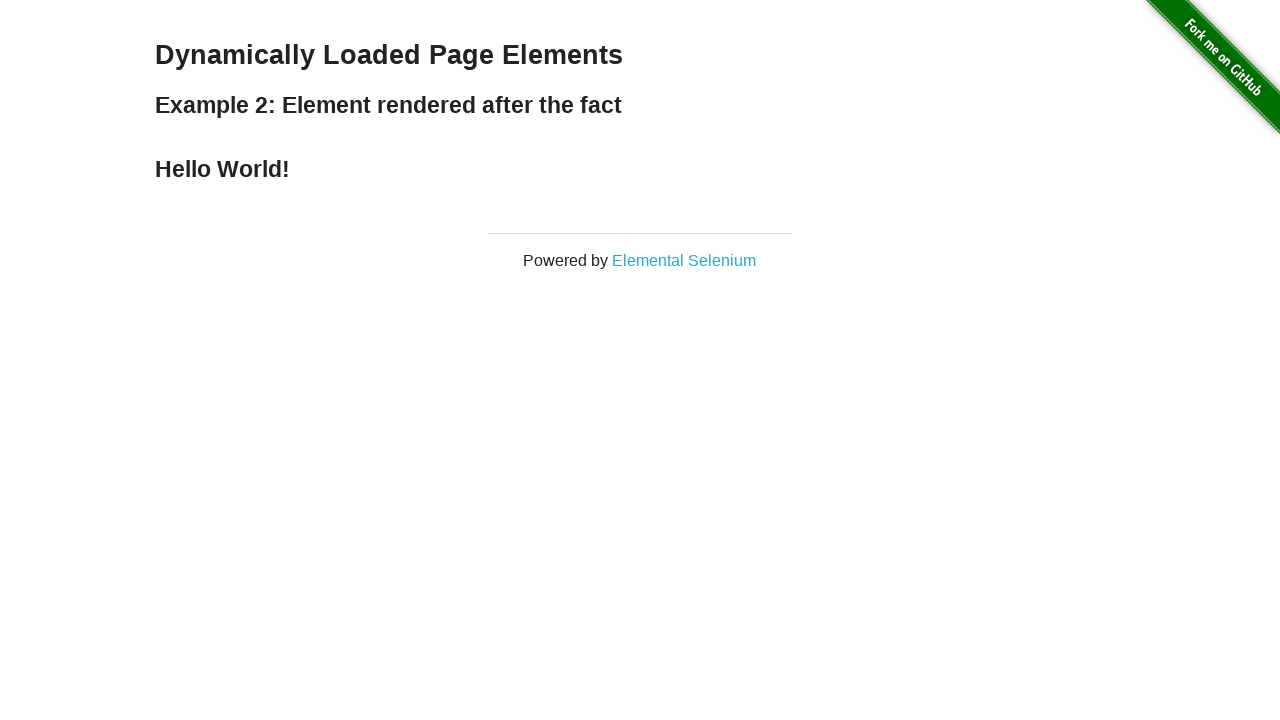

Verified that 'Hello World!' element is visible
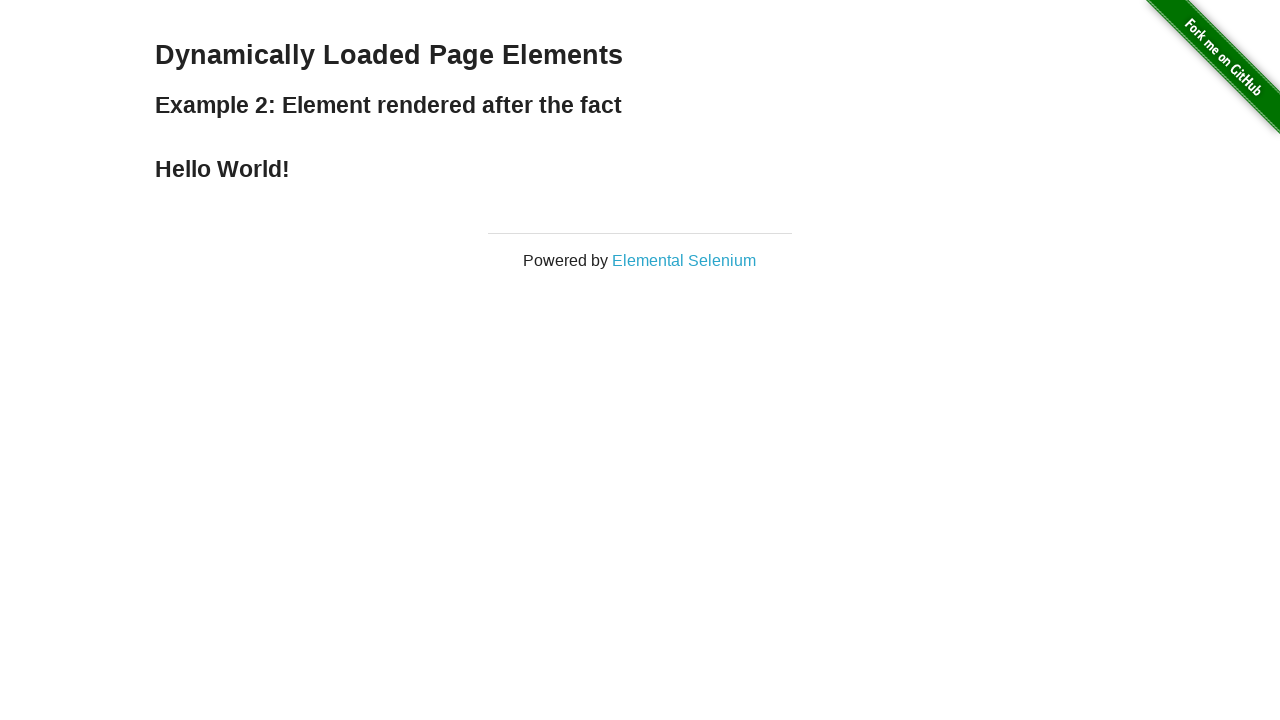

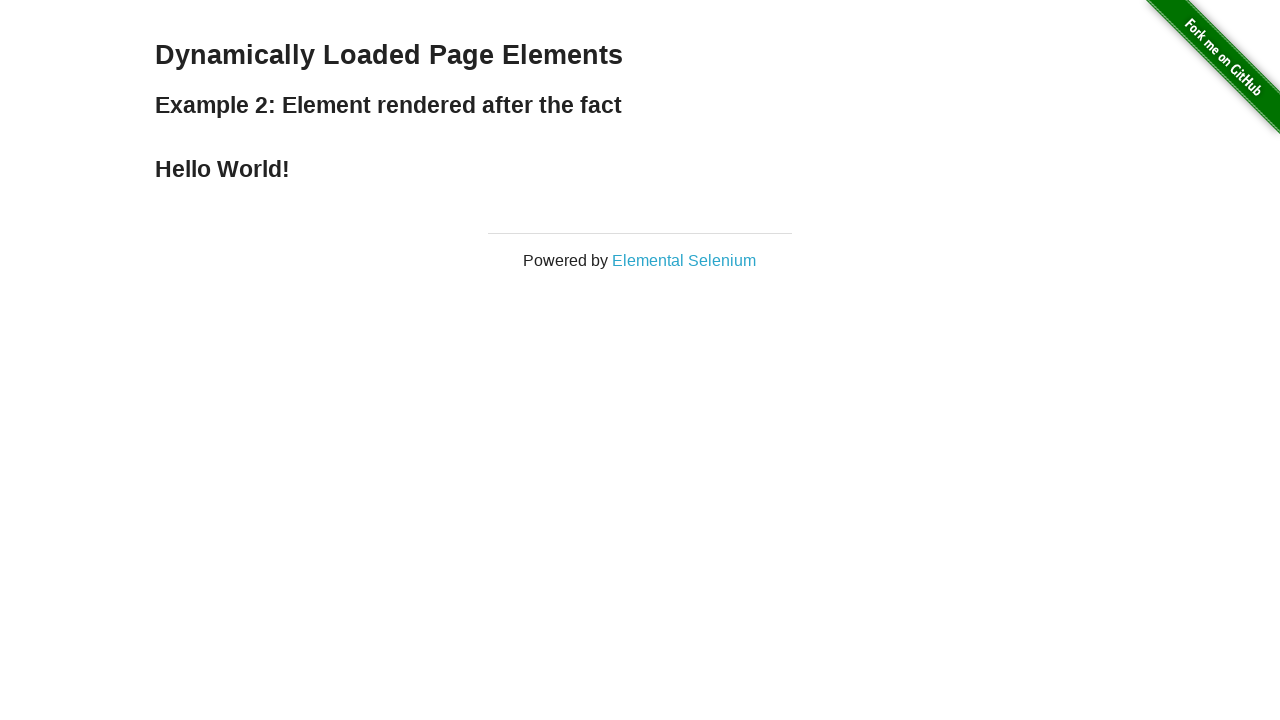